Tests the submit functionality of a login button on the Omayo blog test page

Starting URL: http://omayo.blogspot.com/

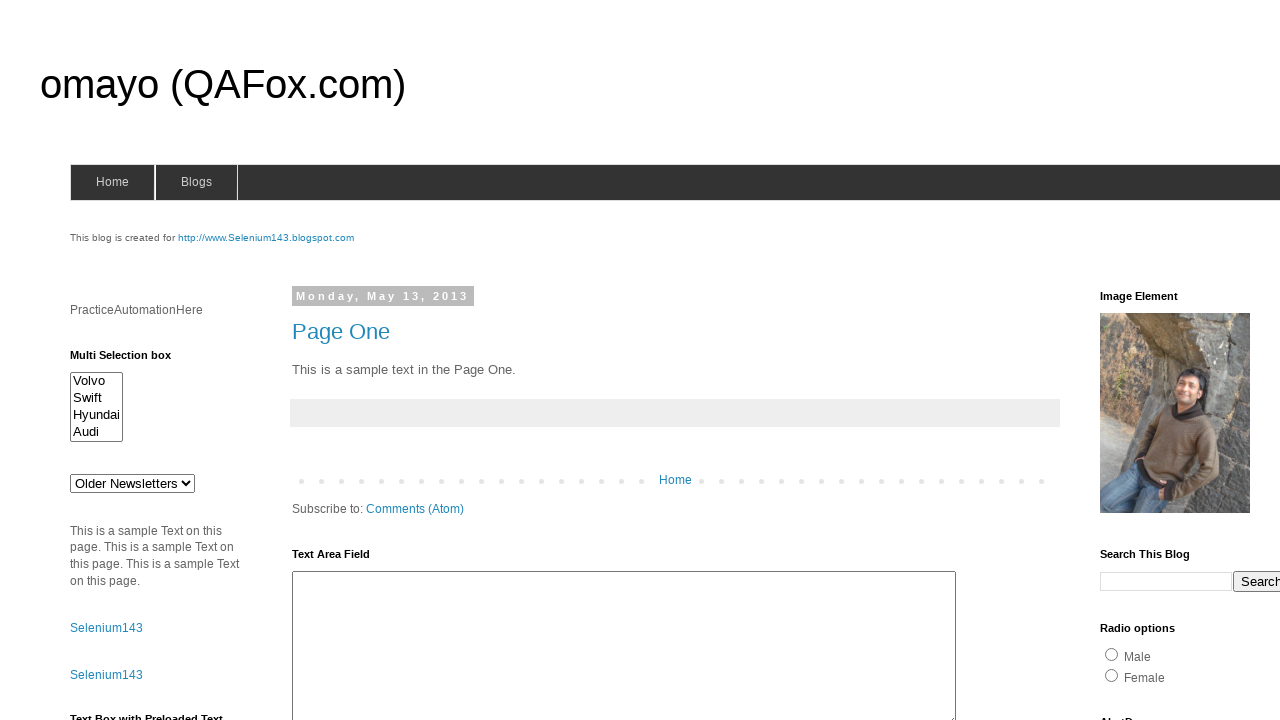

Navigated to Omayo blog test page
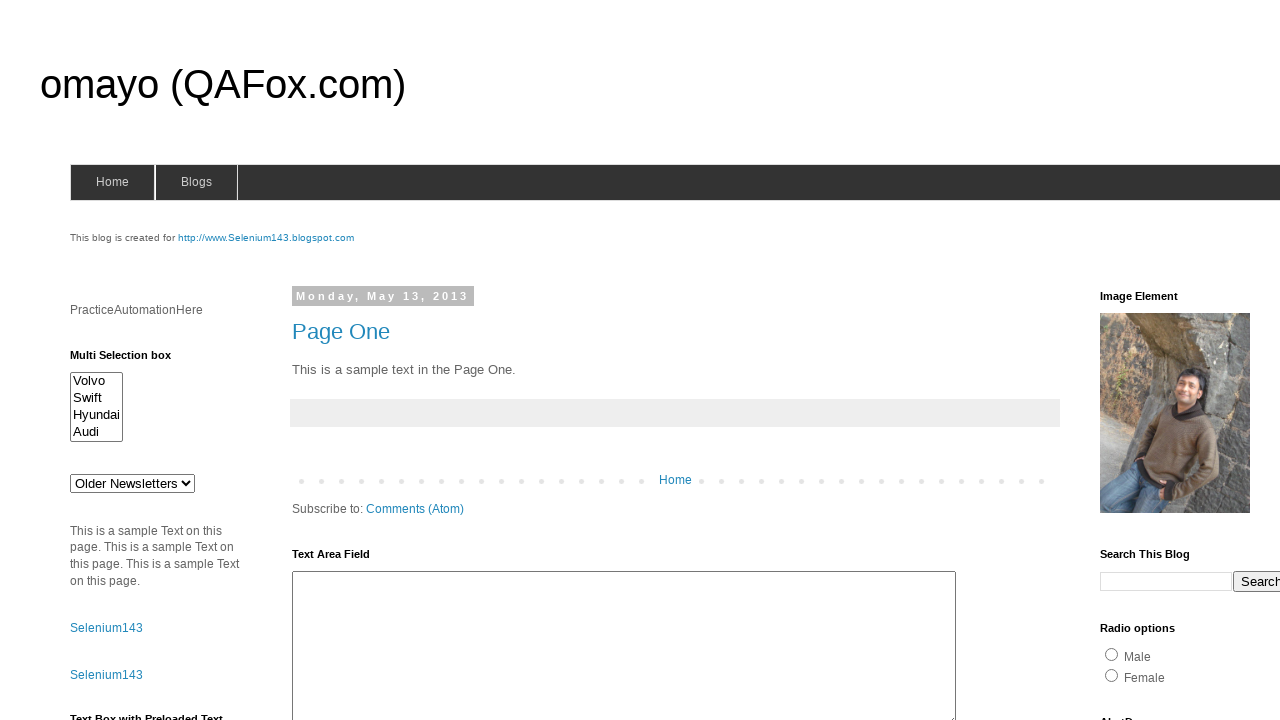

Clicked the LogIn button to submit login form at (316, 361) on button:has-text('LogIn')
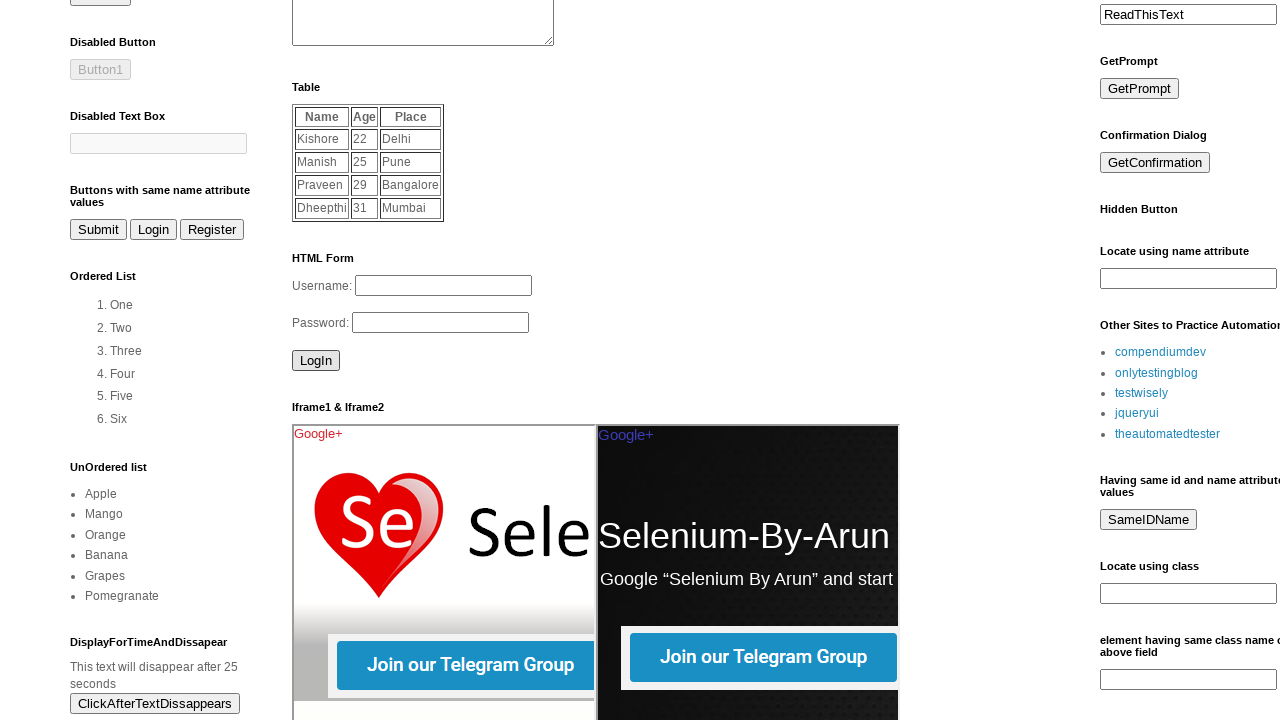

Waited 3 seconds for page changes after submit
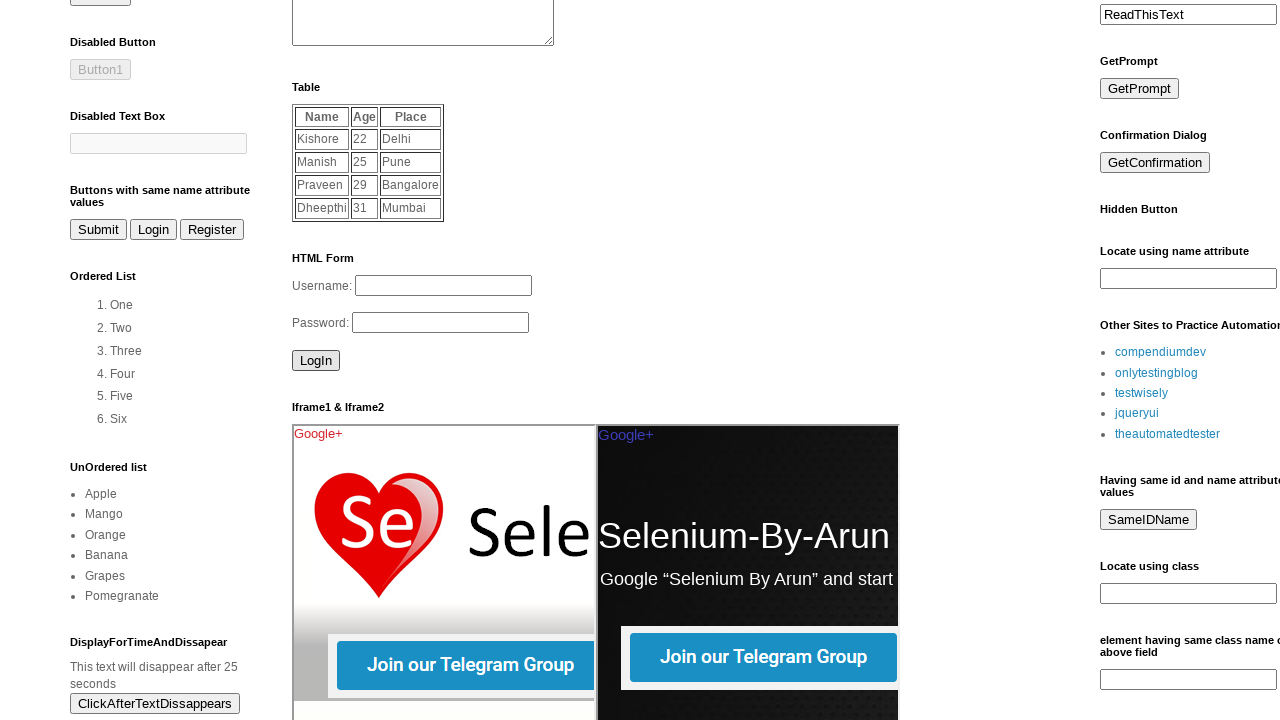

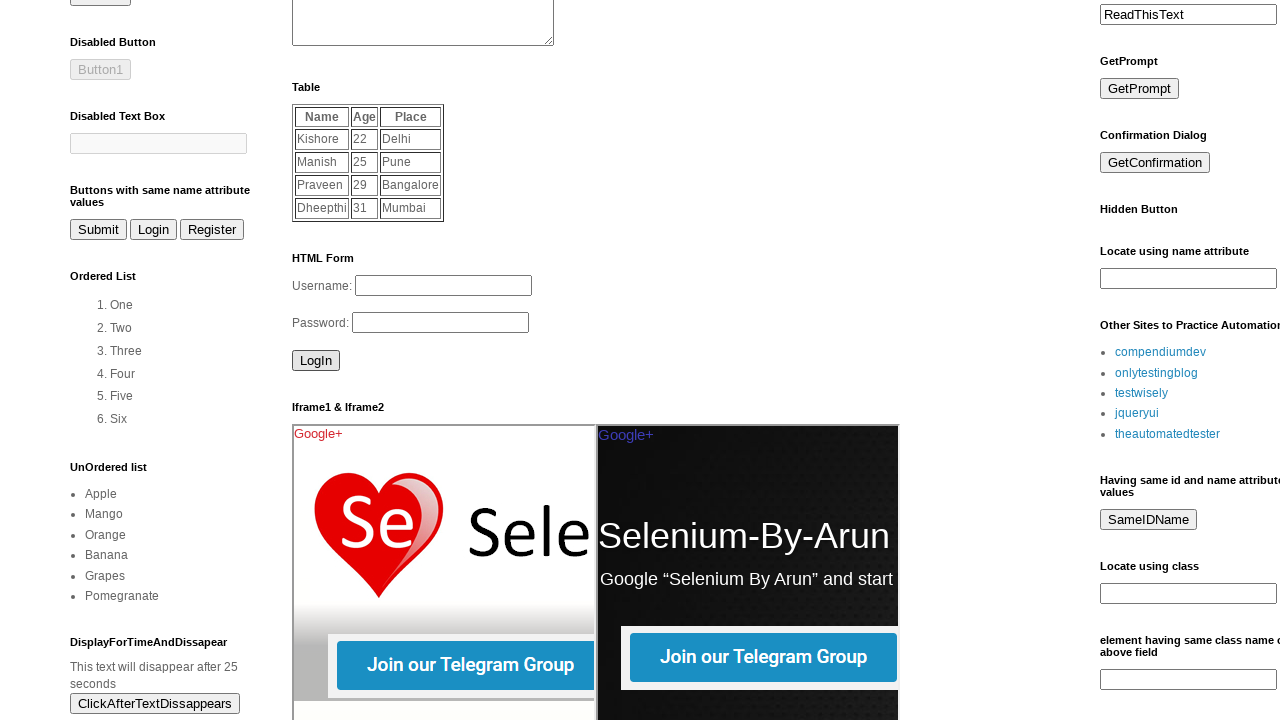